Tests drag and drop functionality by dragging a draggable element to a droppable target

Starting URL: http://jqueryui.com/resources/demos/droppable/default.html

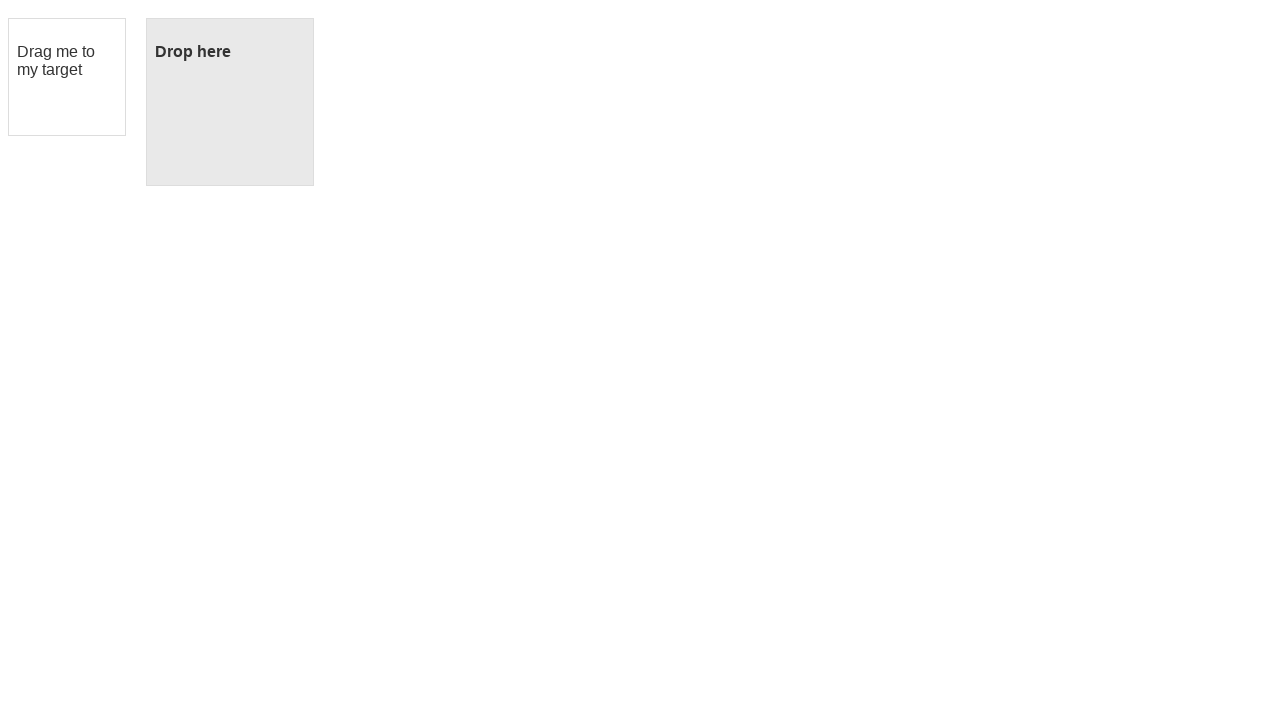

Located the draggable element
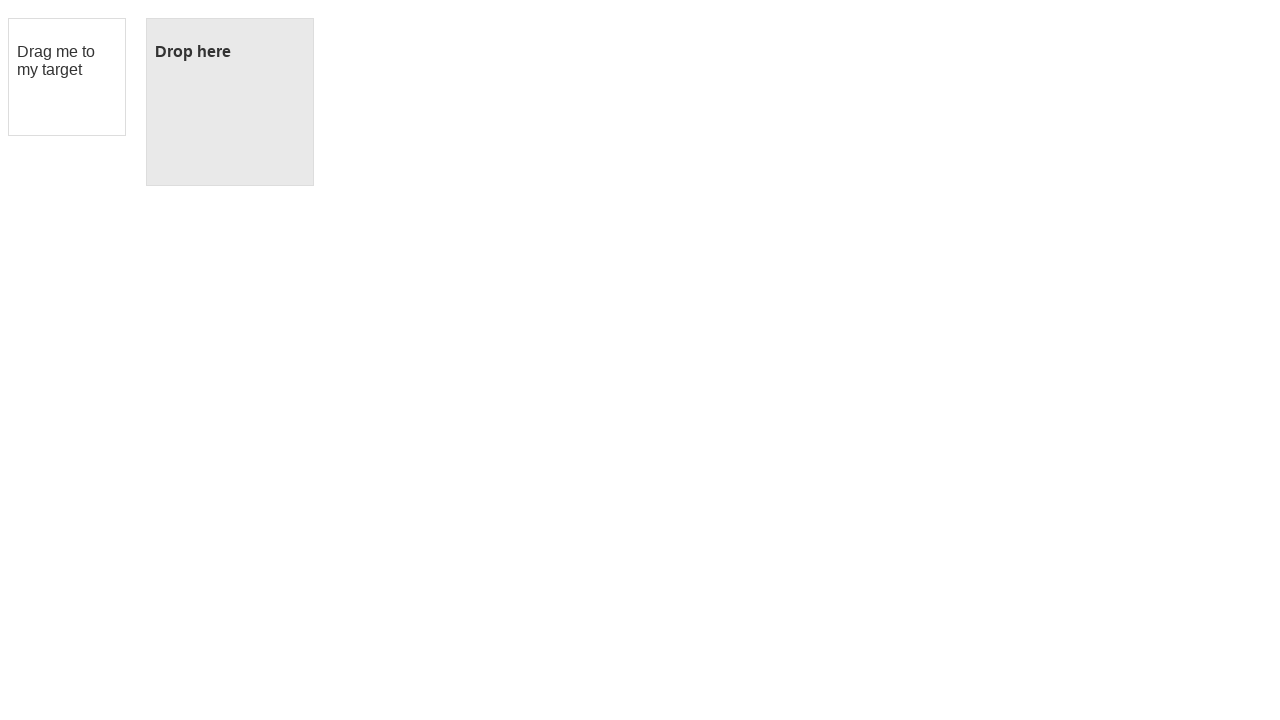

Located the droppable target element
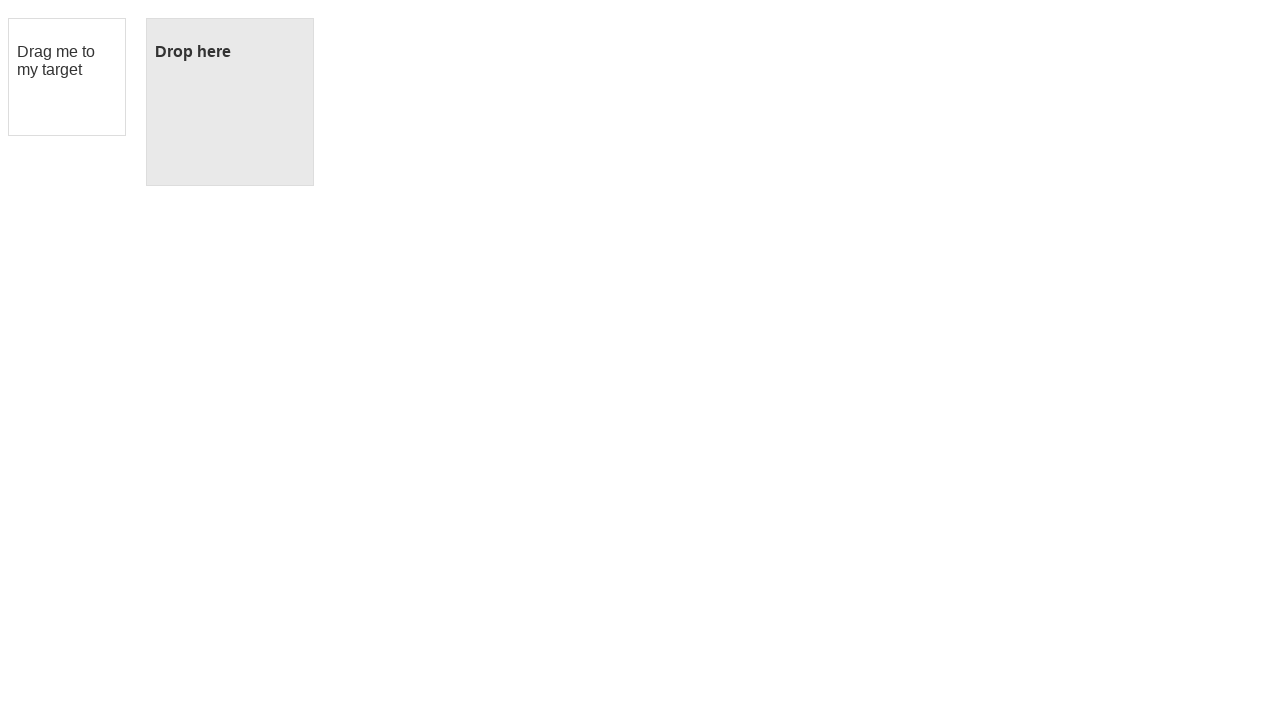

Dragged the draggable element to the droppable target at (230, 102)
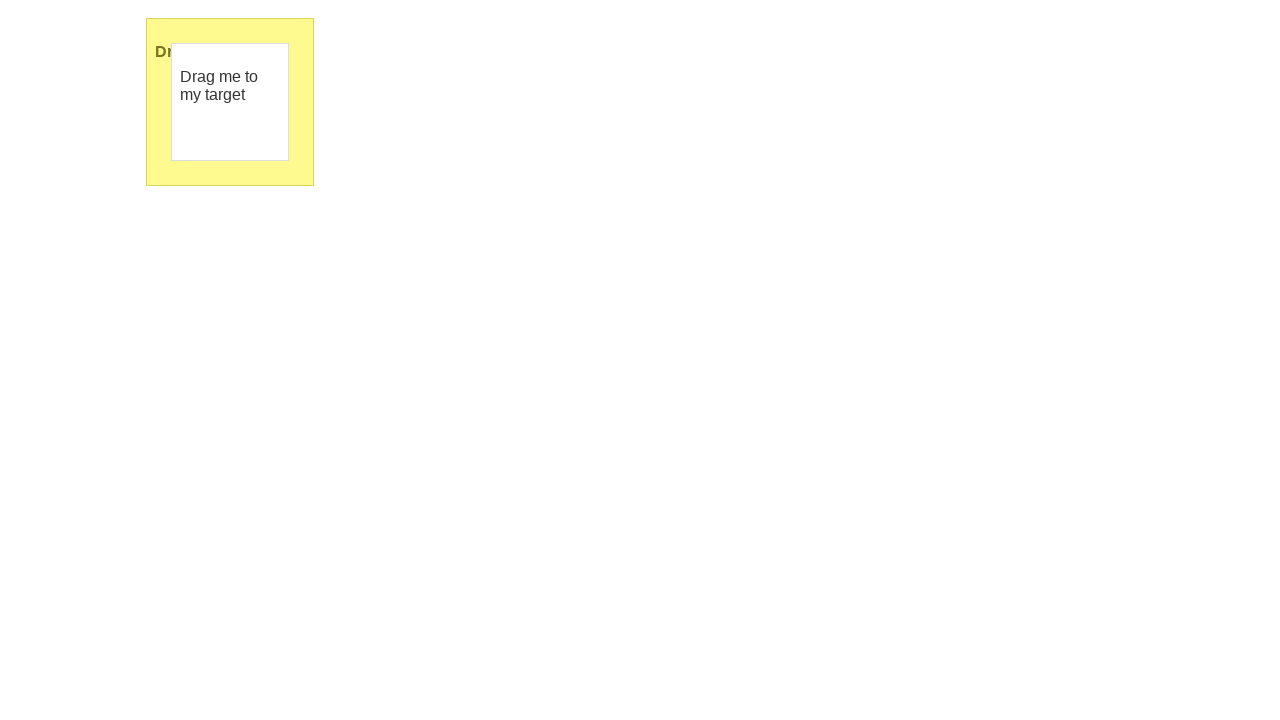

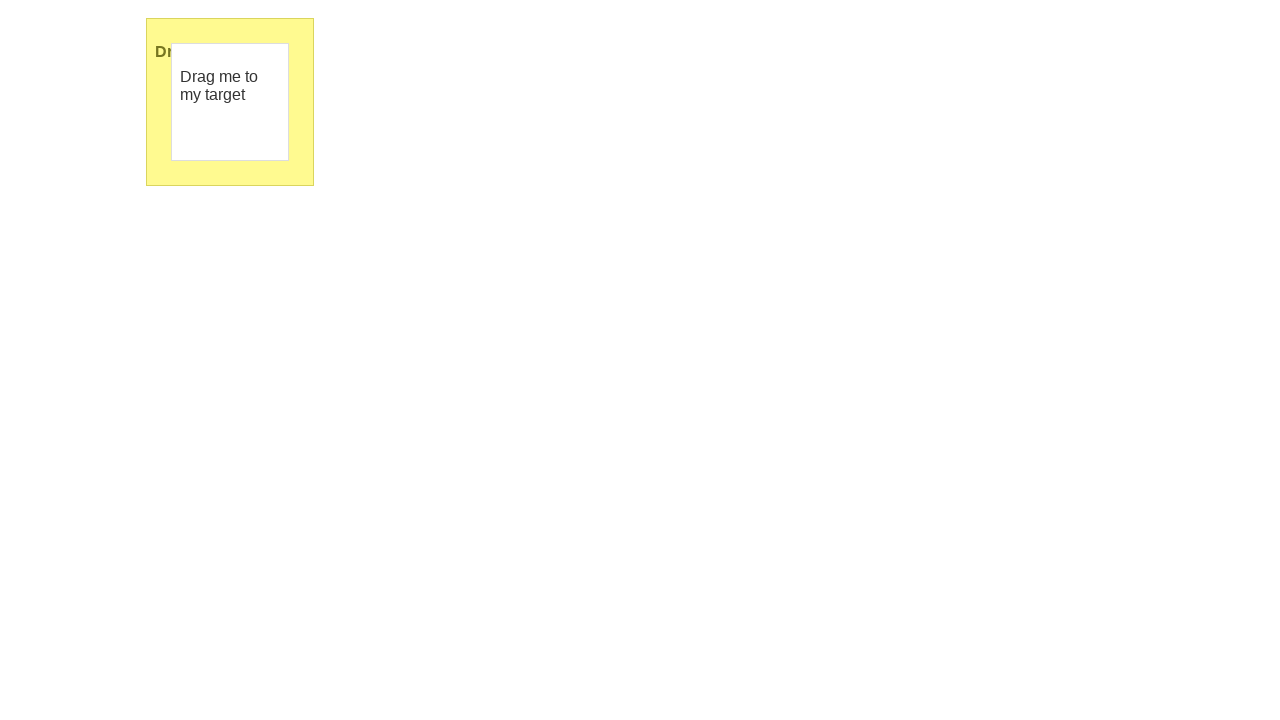